Tests product search functionality by searching for "phone", verifying products are found, clicking on the first product, and verifying the product name contains "phone"

Starting URL: https://www.testotomasyonu.com

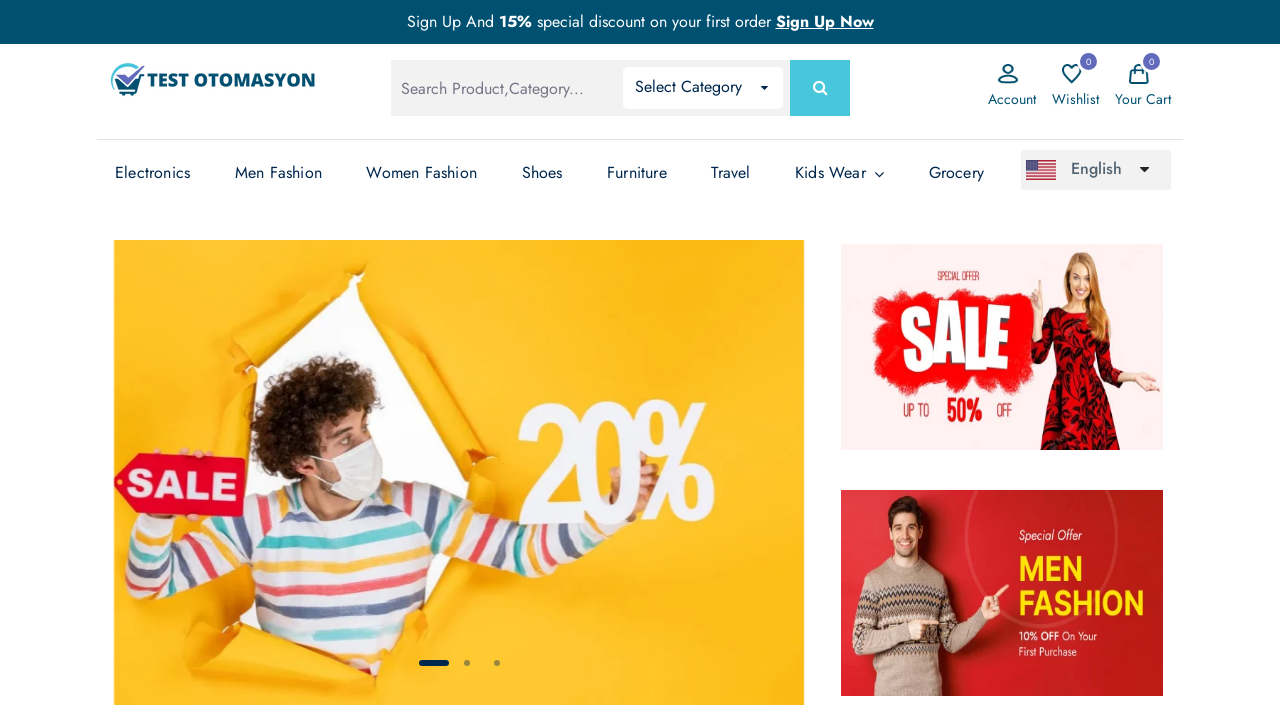

Filled search box with 'phone' on #global-search
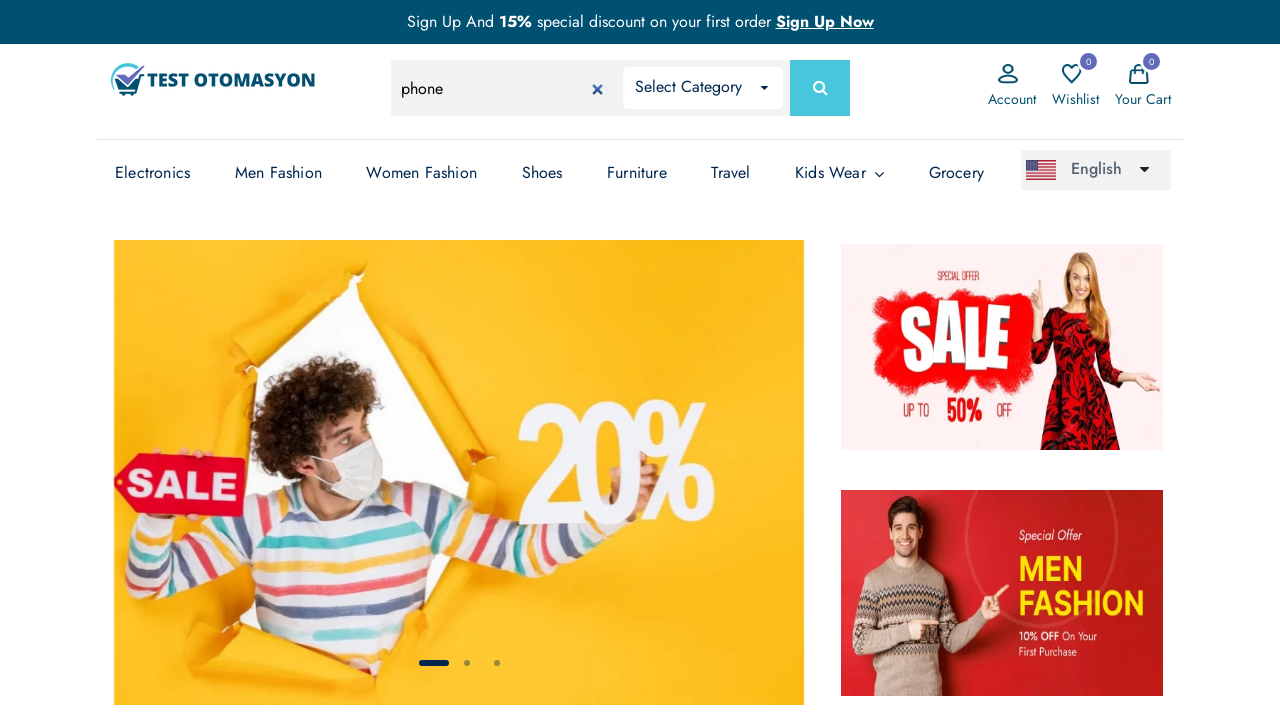

Pressed Enter to submit search on #global-search
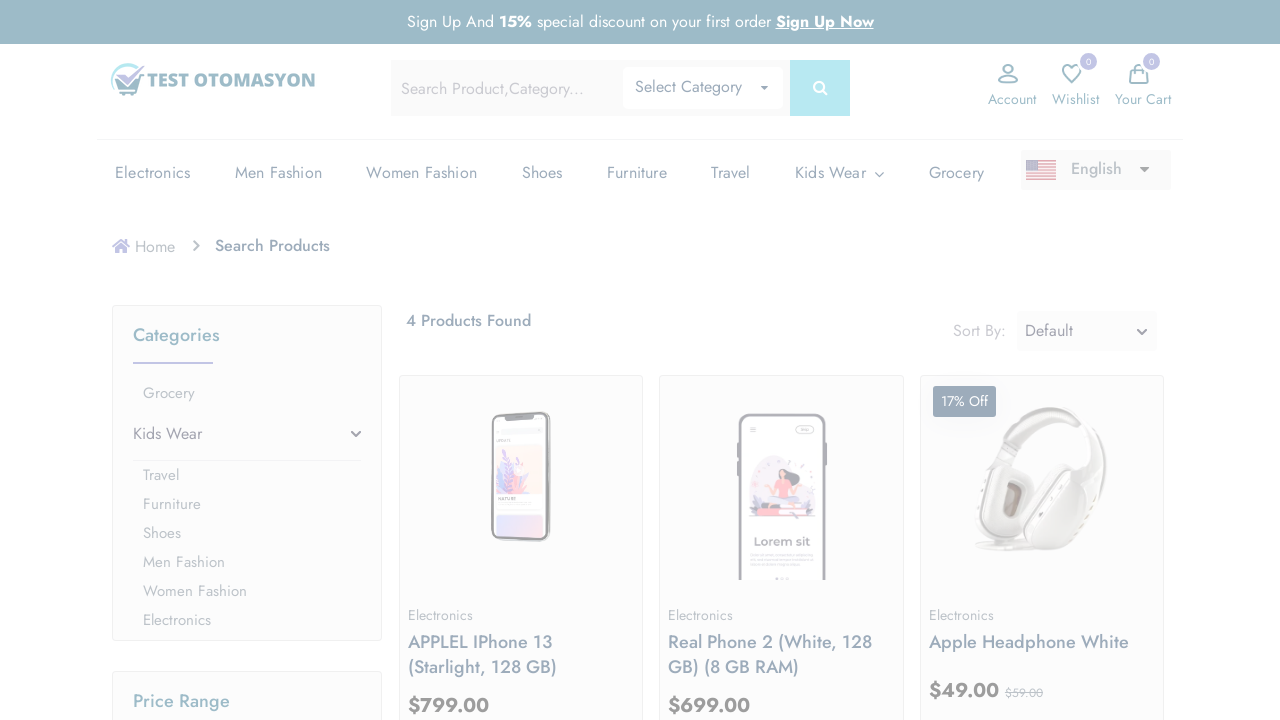

Search results loaded - product count displayed
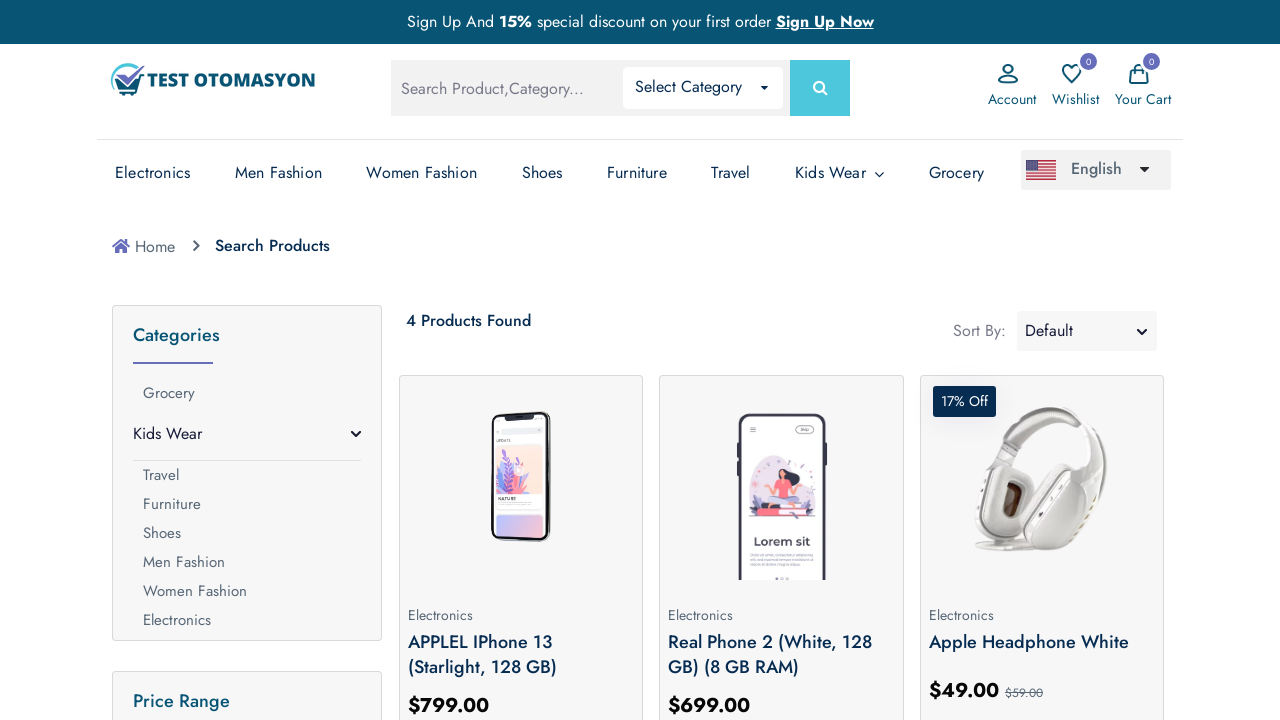

Retrieved search result text: '4 Products Found'
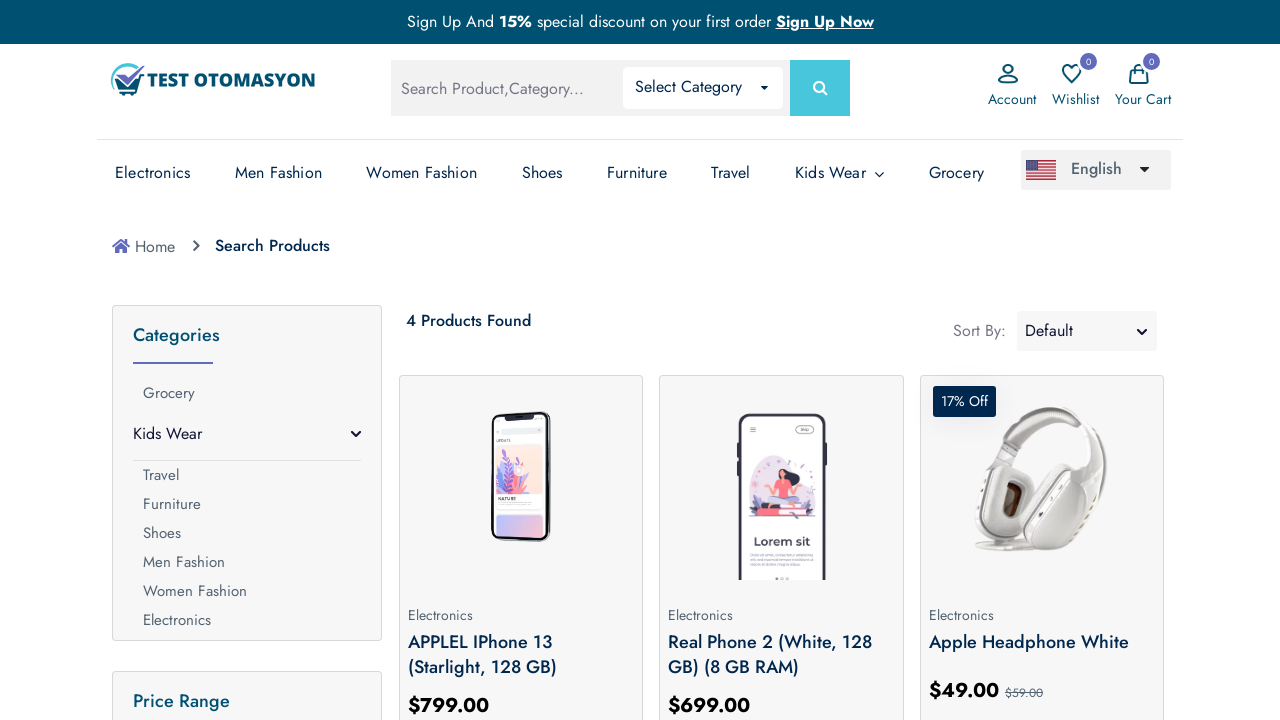

Verified that products were found (not 0 results)
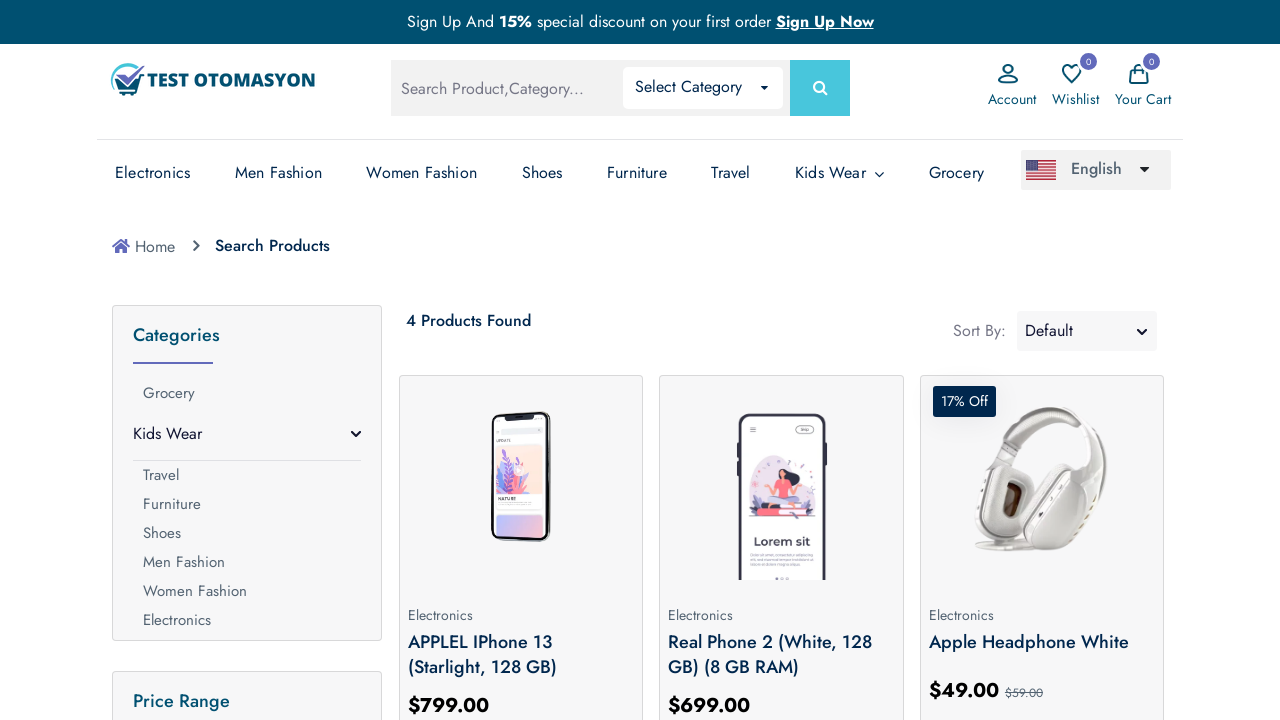

Clicked on the first product from search results at (521, 480) on (//*[@class='prod-img'])[1]
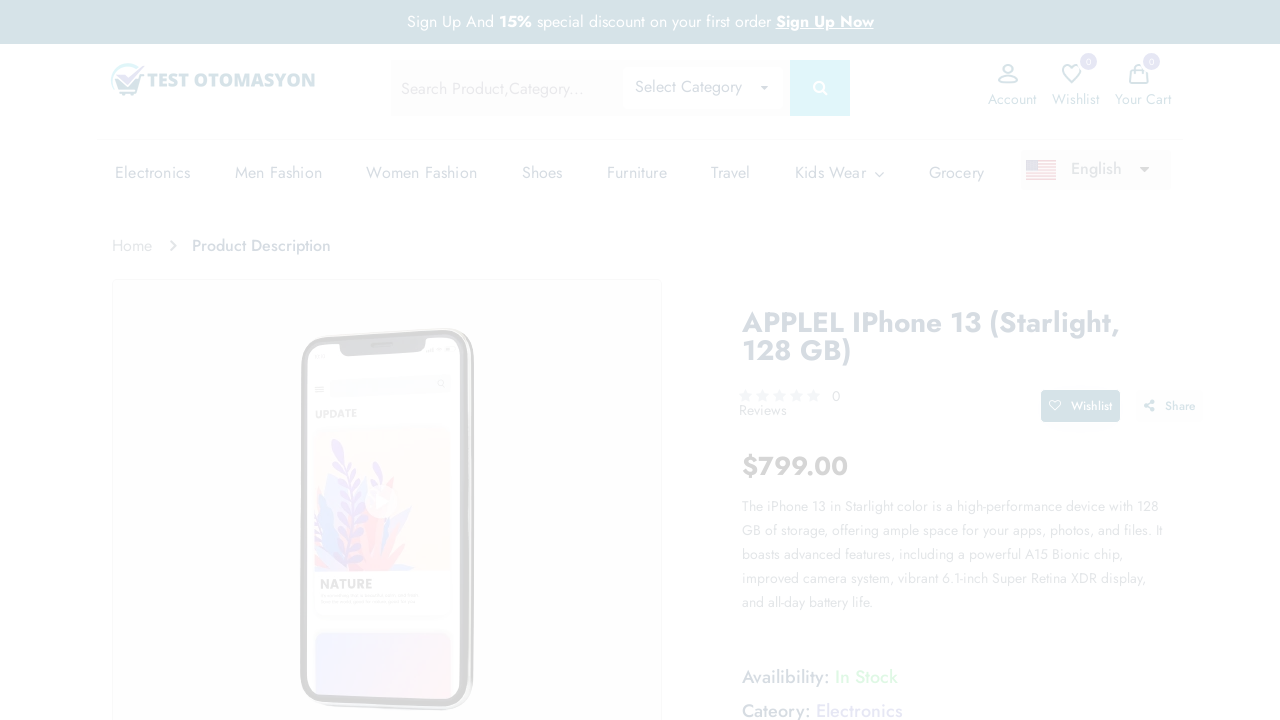

Product page loaded - product name heading displayed
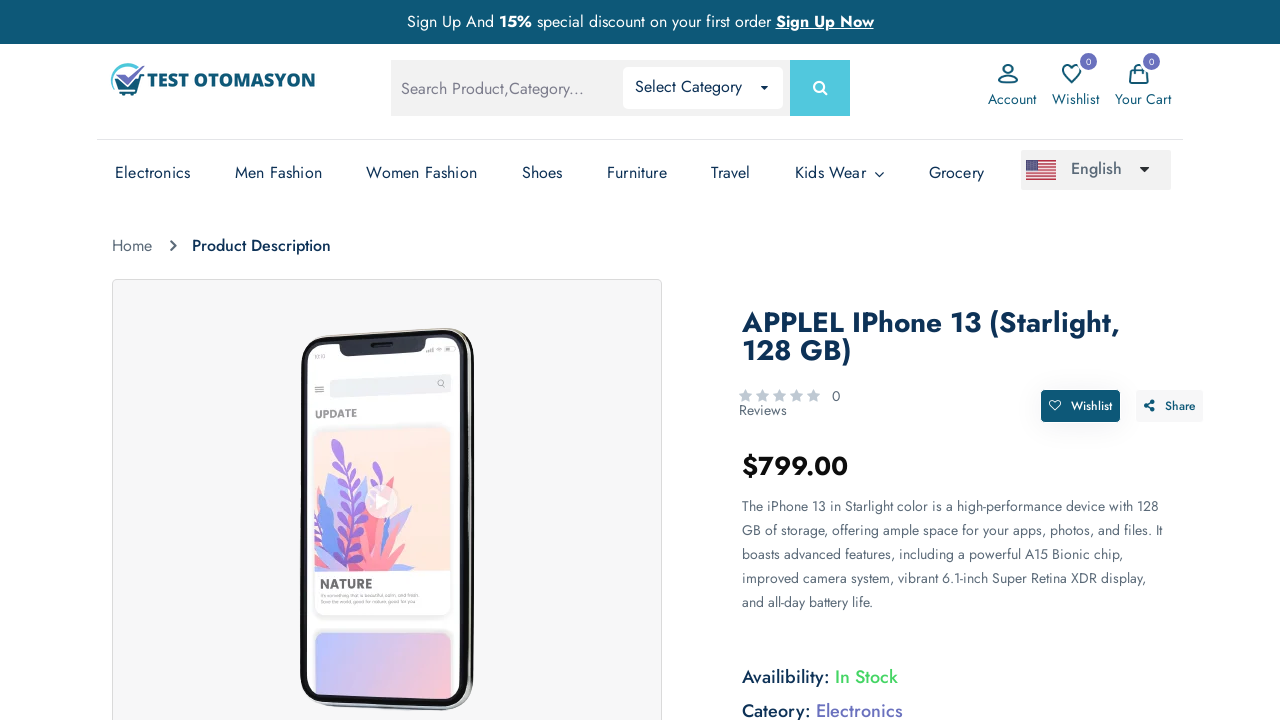

Retrieved product name: 'applel iphone 13 (starlight, 128 gb)'
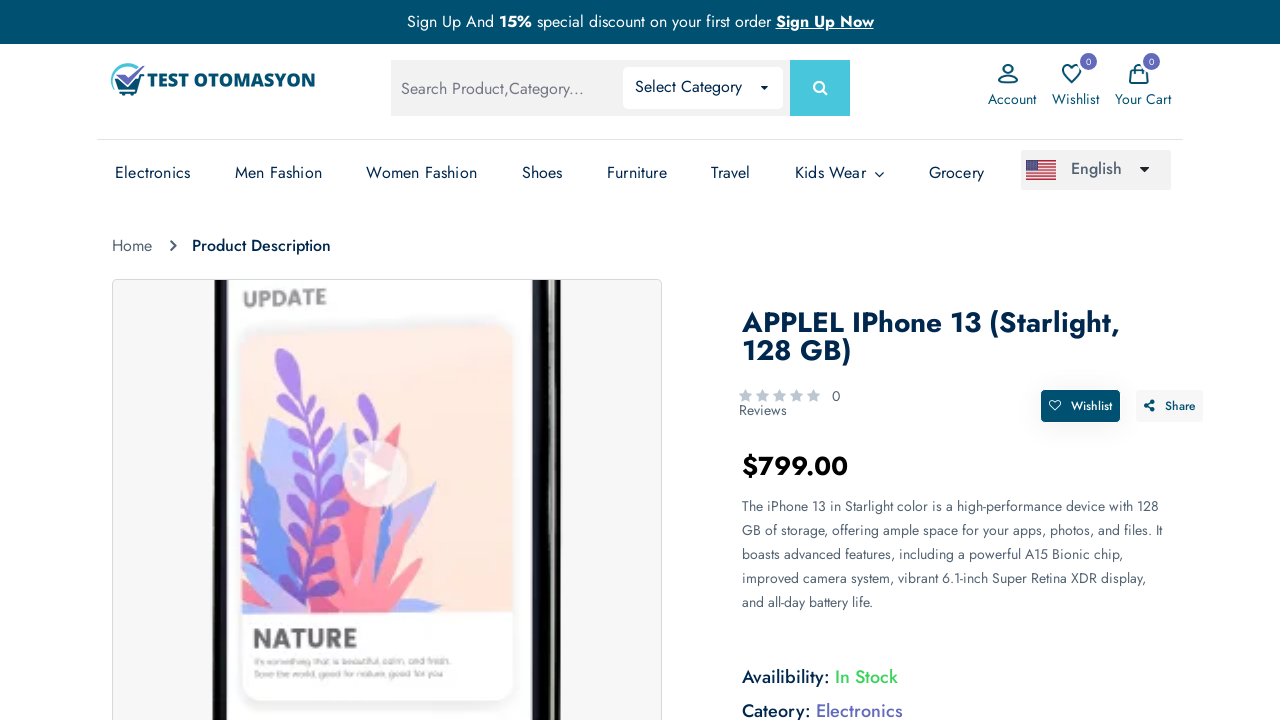

Verified that product name contains 'phone'
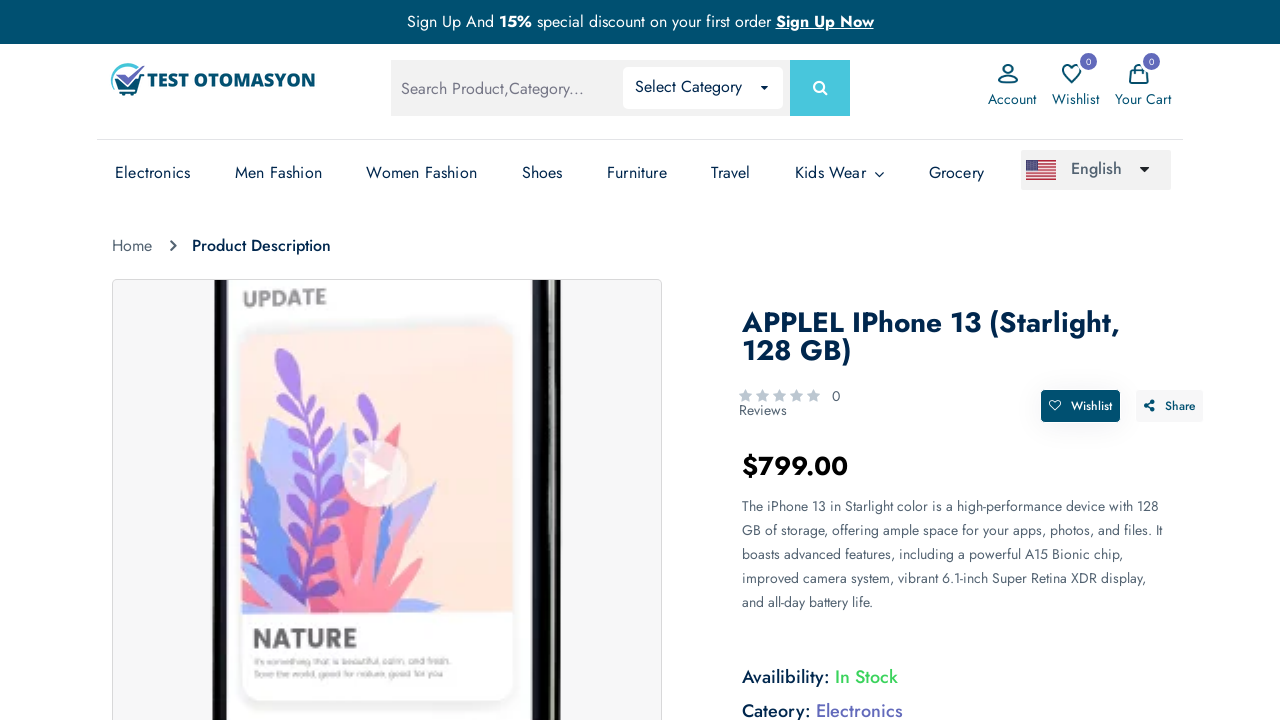

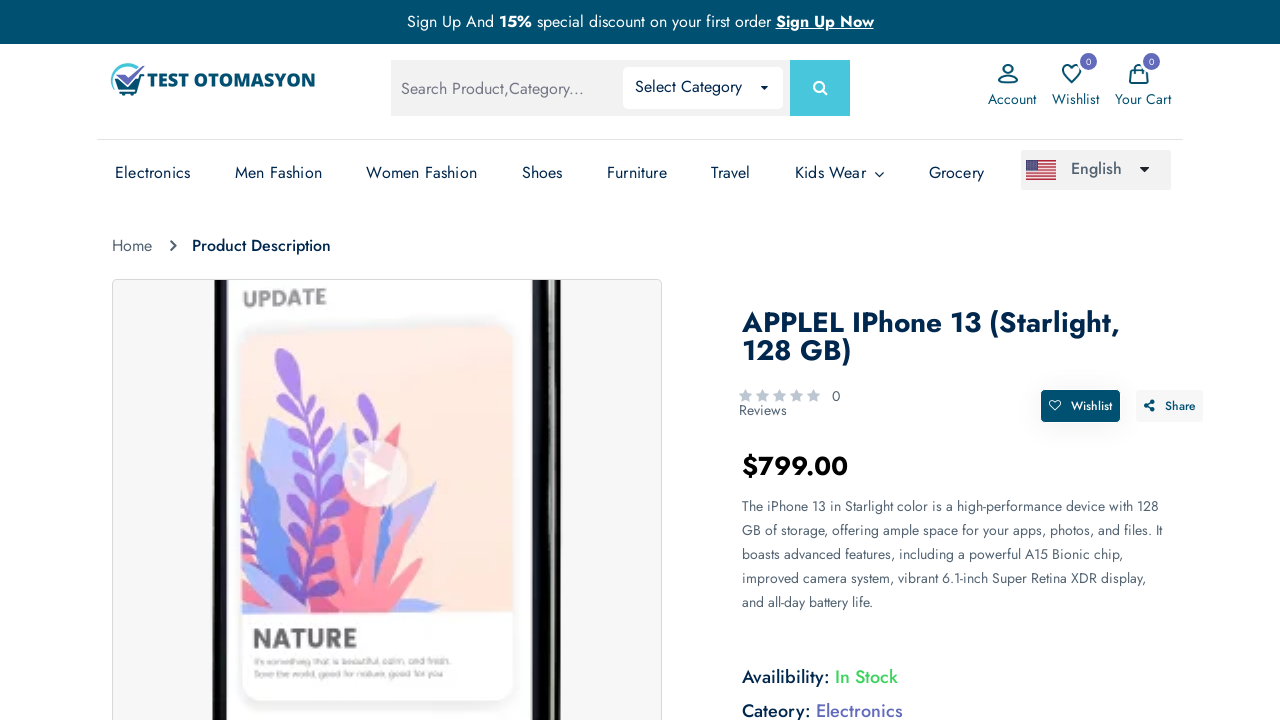